Tests browser navigation functionality by navigating to a practice page, then using back, forward, and refresh browser navigation controls.

Starting URL: https://www.letskodeit.com/practice

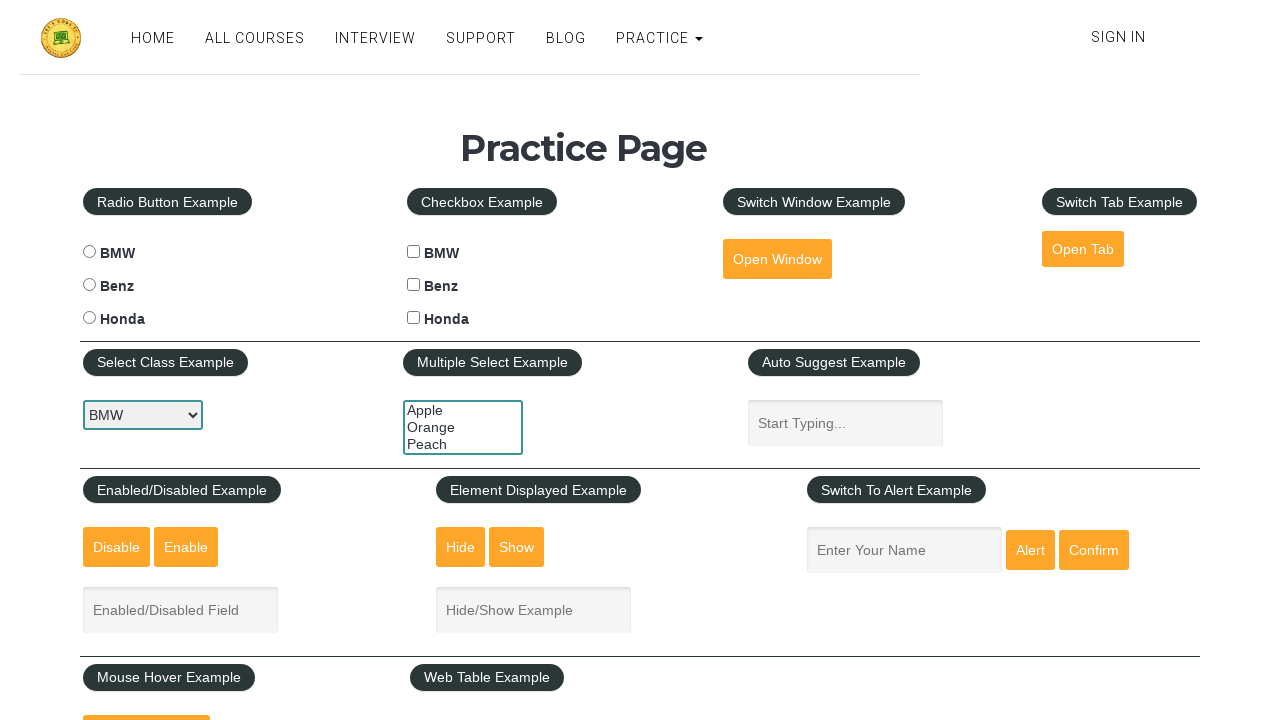

Navigated back using browser back button
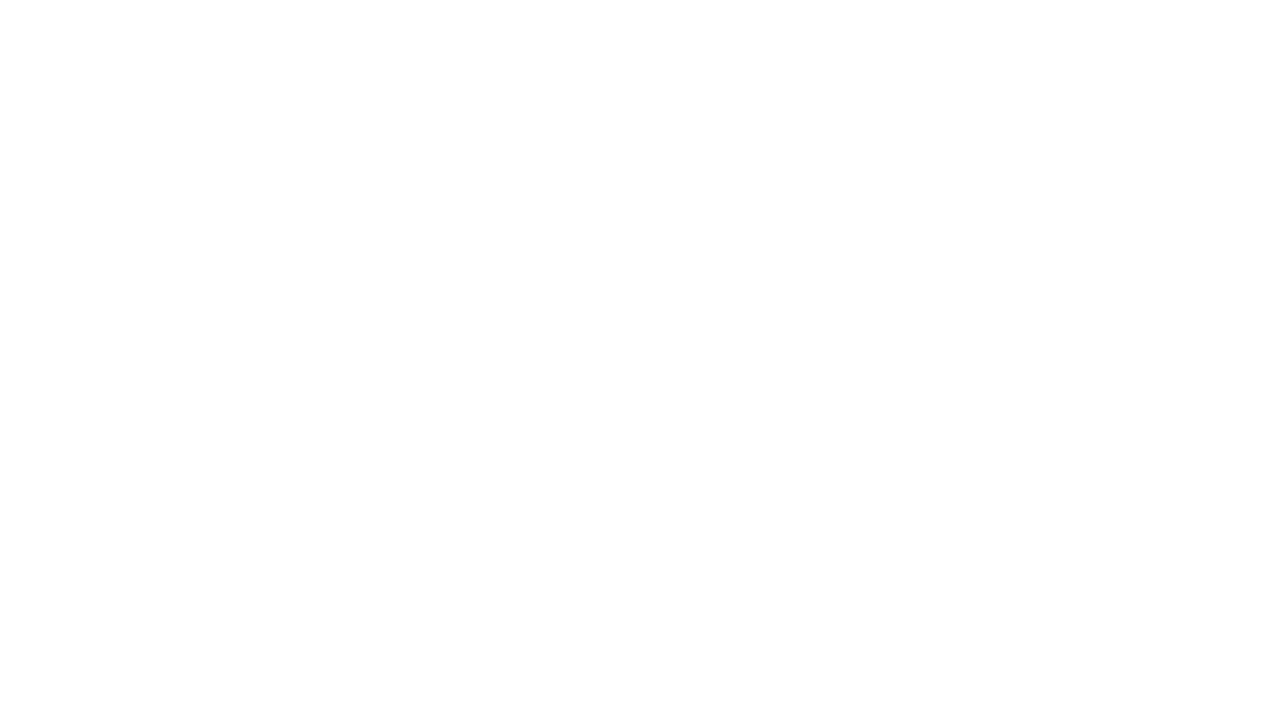

Page loaded after back navigation
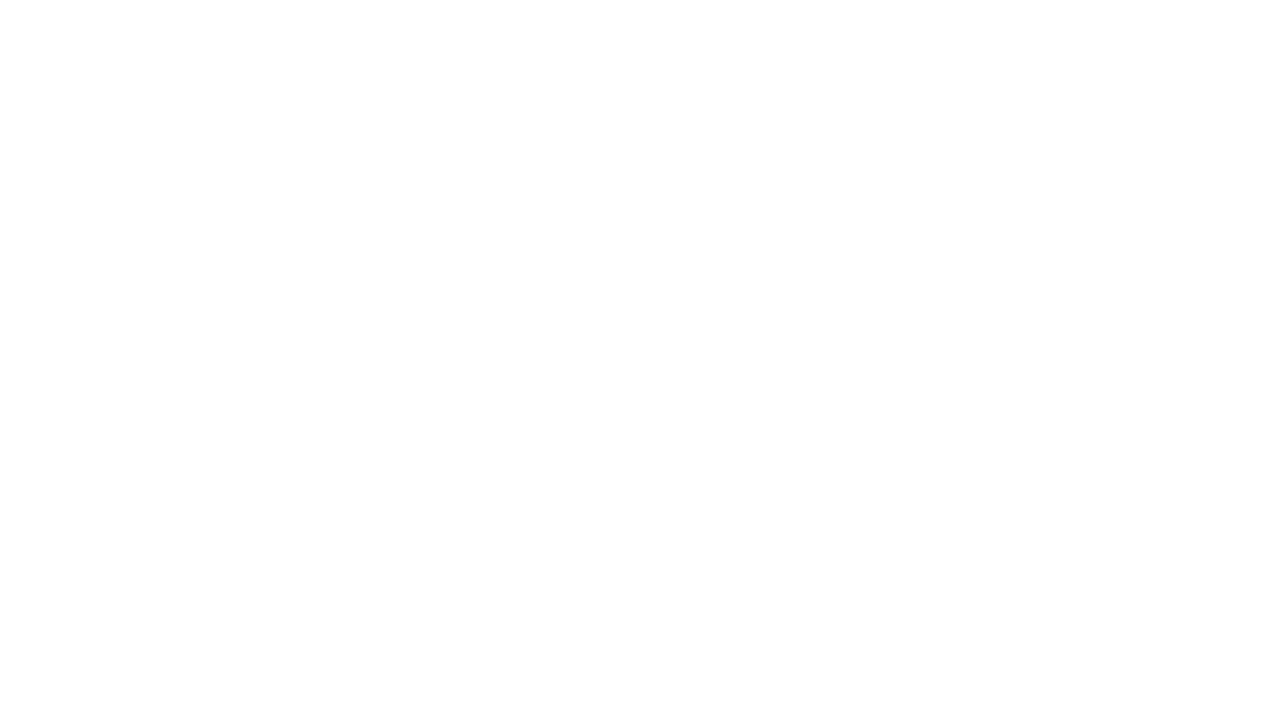

Navigated forward using browser forward button
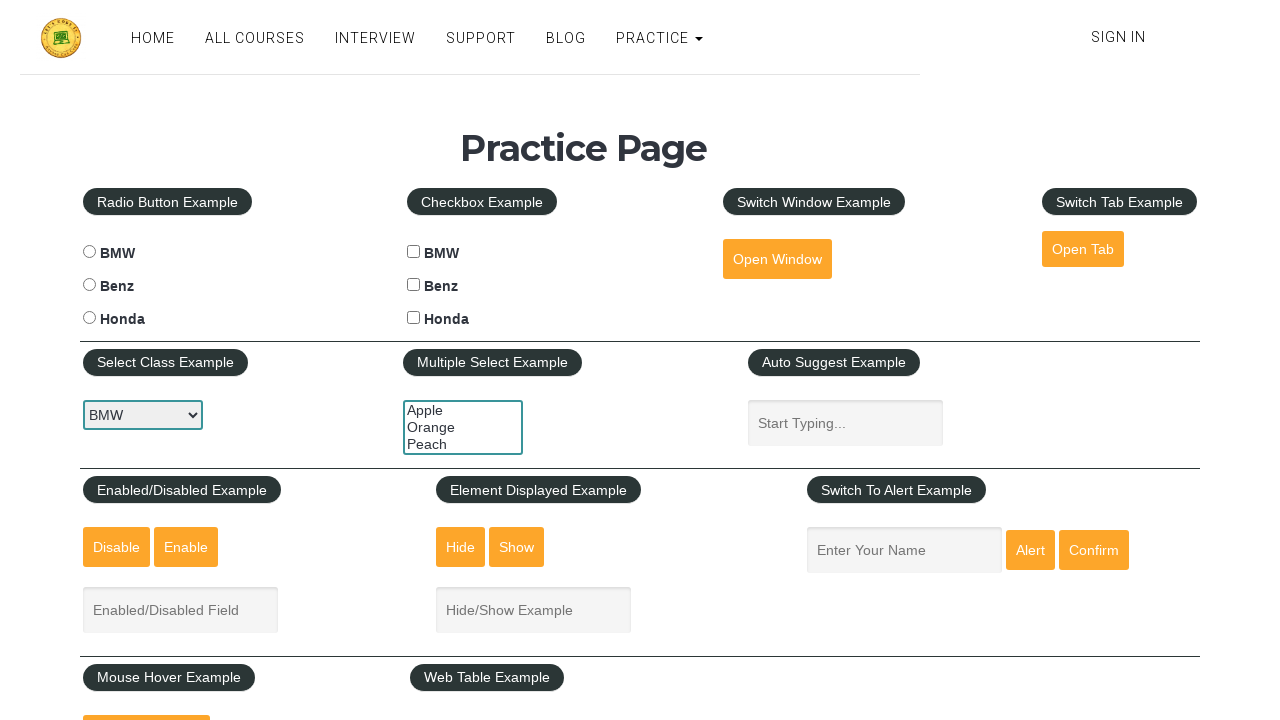

Page loaded after forward navigation
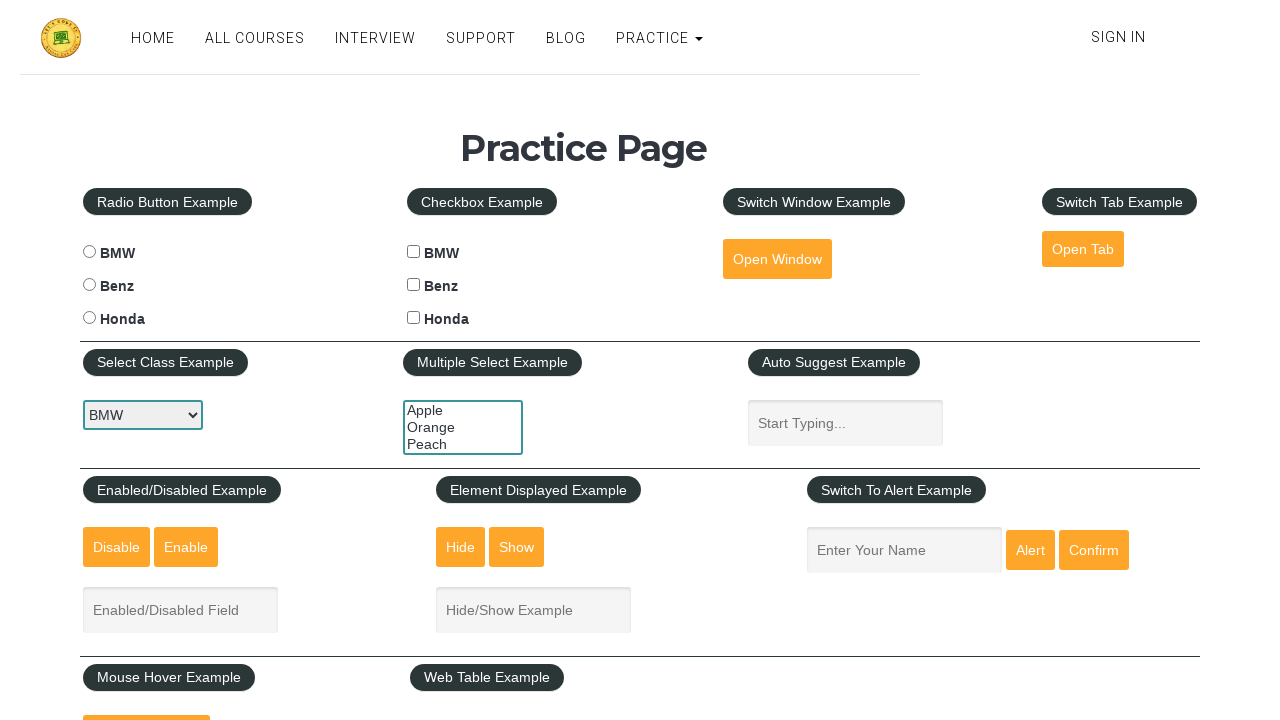

Refreshed the page using browser refresh
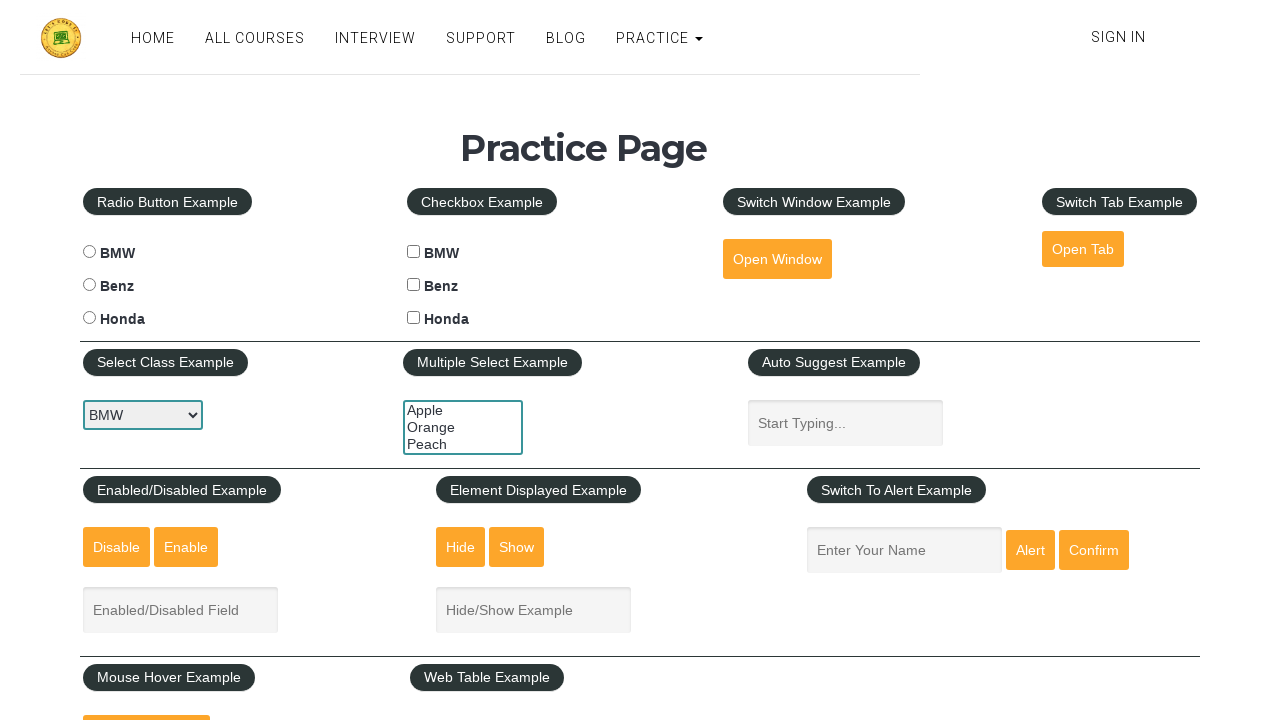

Page fully loaded after refresh
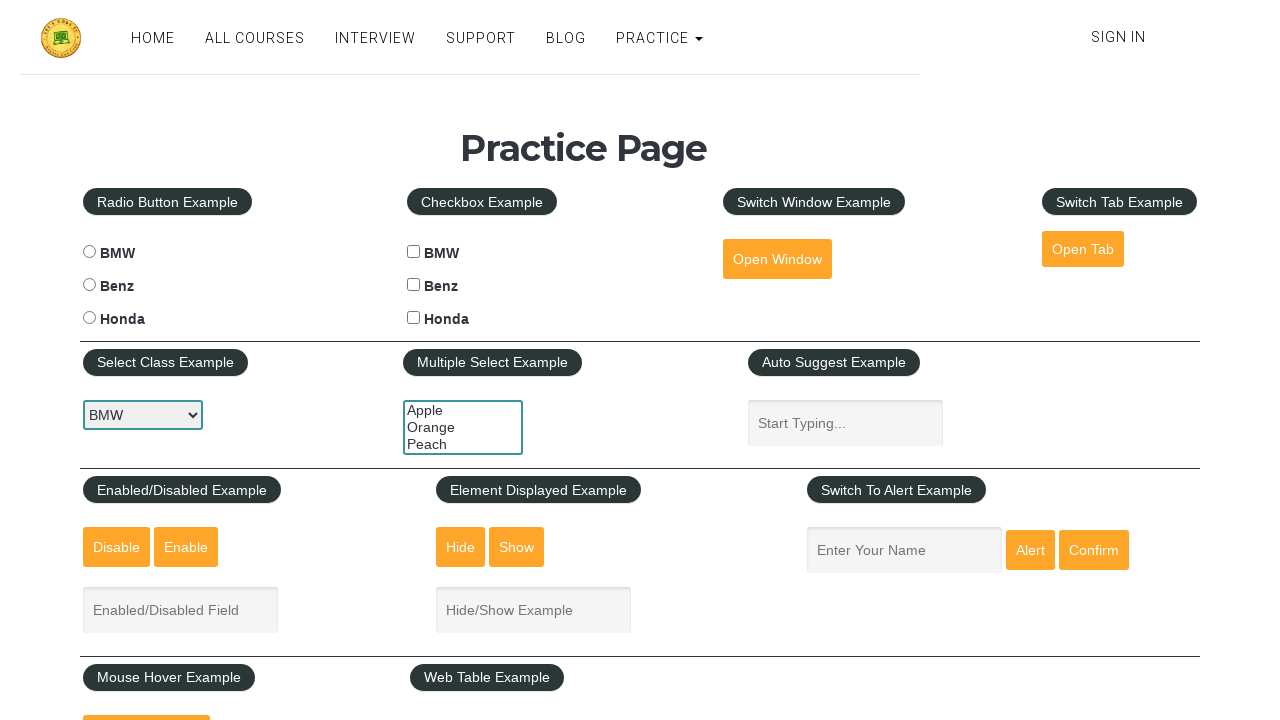

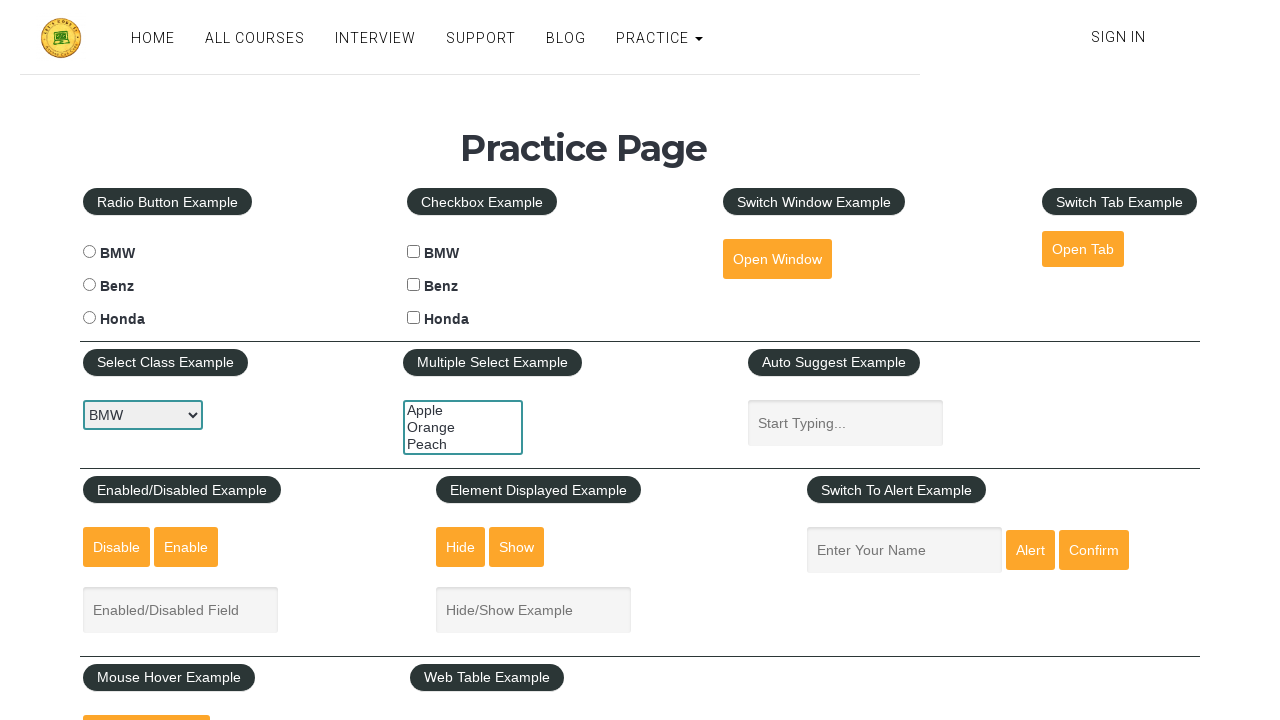